Tests that scrolling down the page causes the header style to change (shrink/grow effect)

Starting URL: https://www.ultimateqa.com/automation/

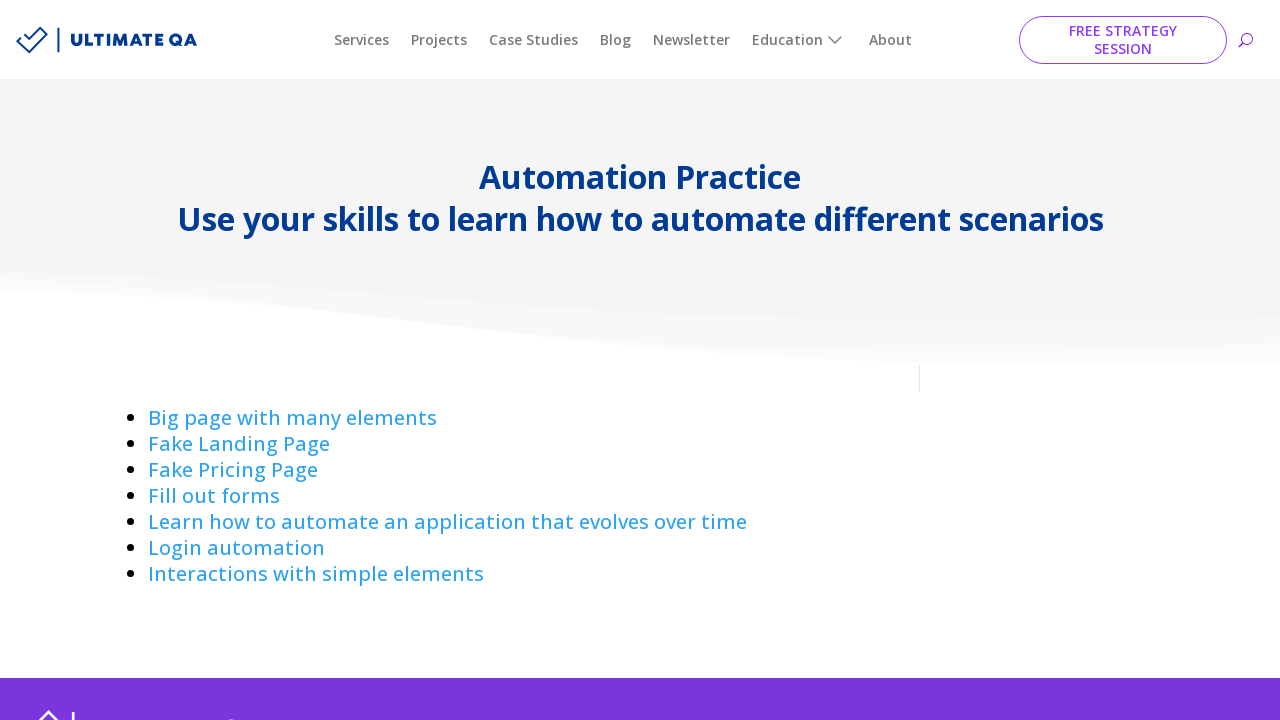

Navigated to https://www.ultimateqa.com/automation/
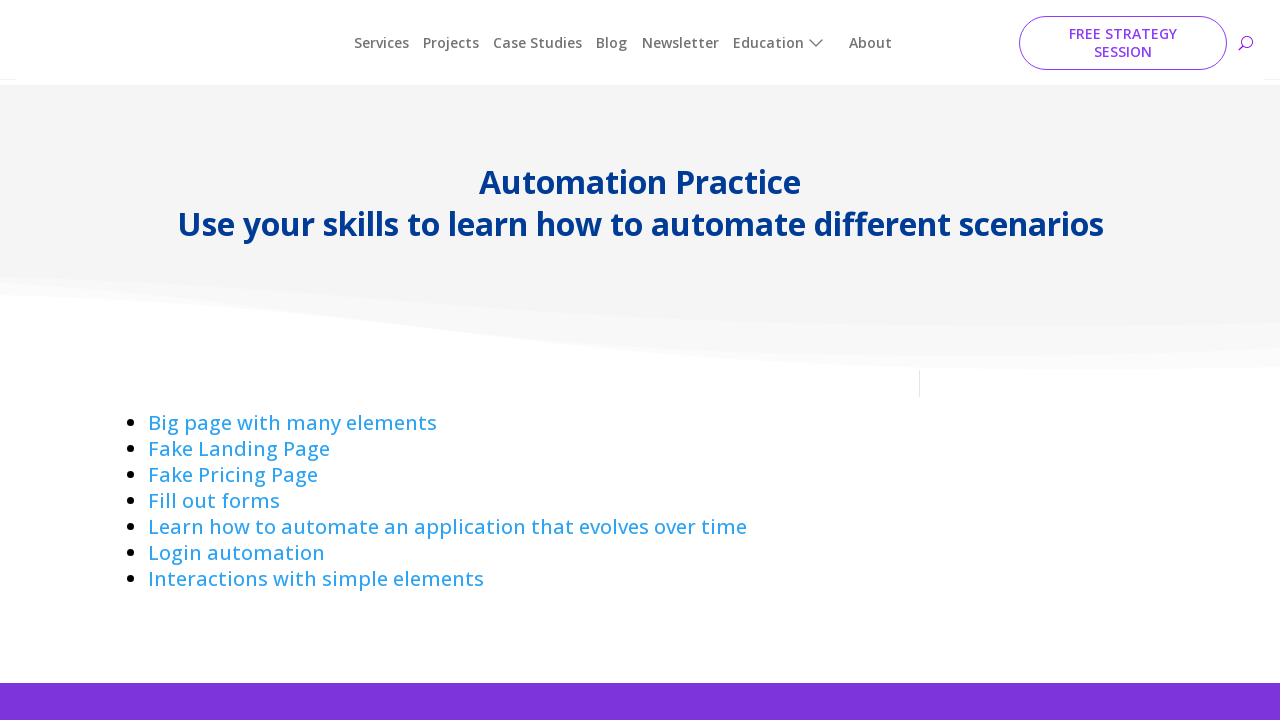

Scrolled down the page by 1000 pixels
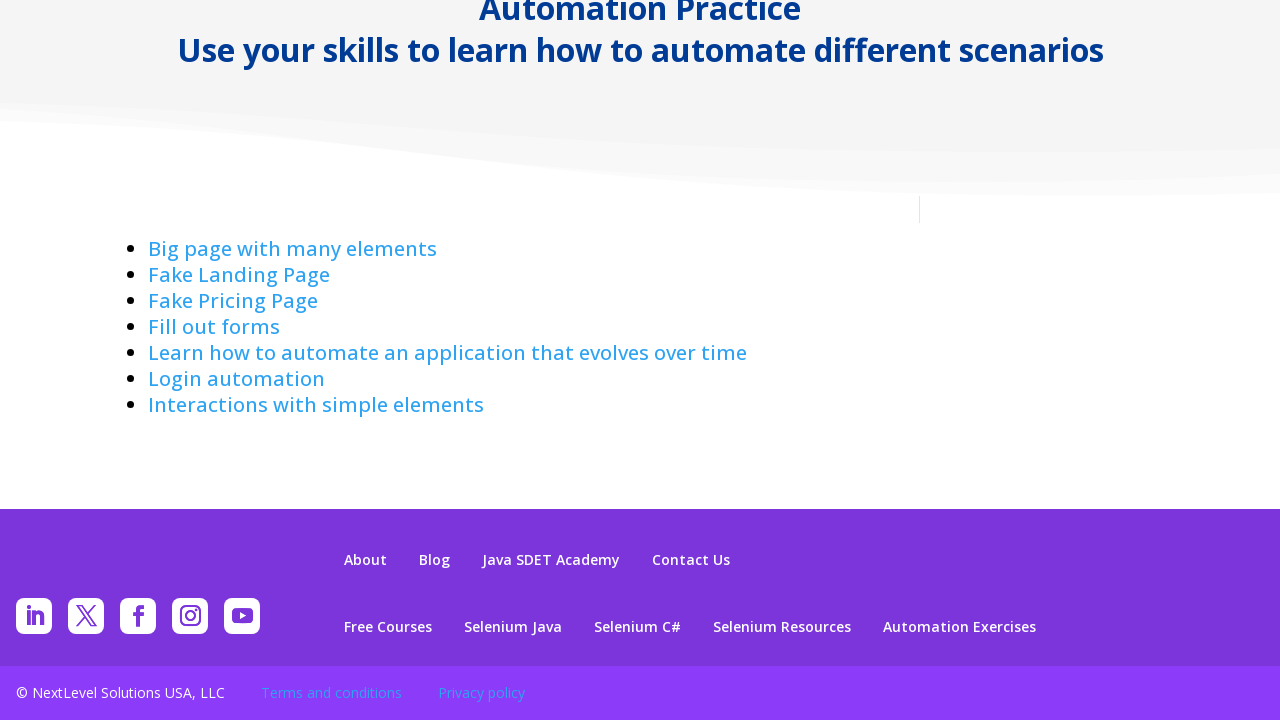

Waited 500ms for header animation to complete
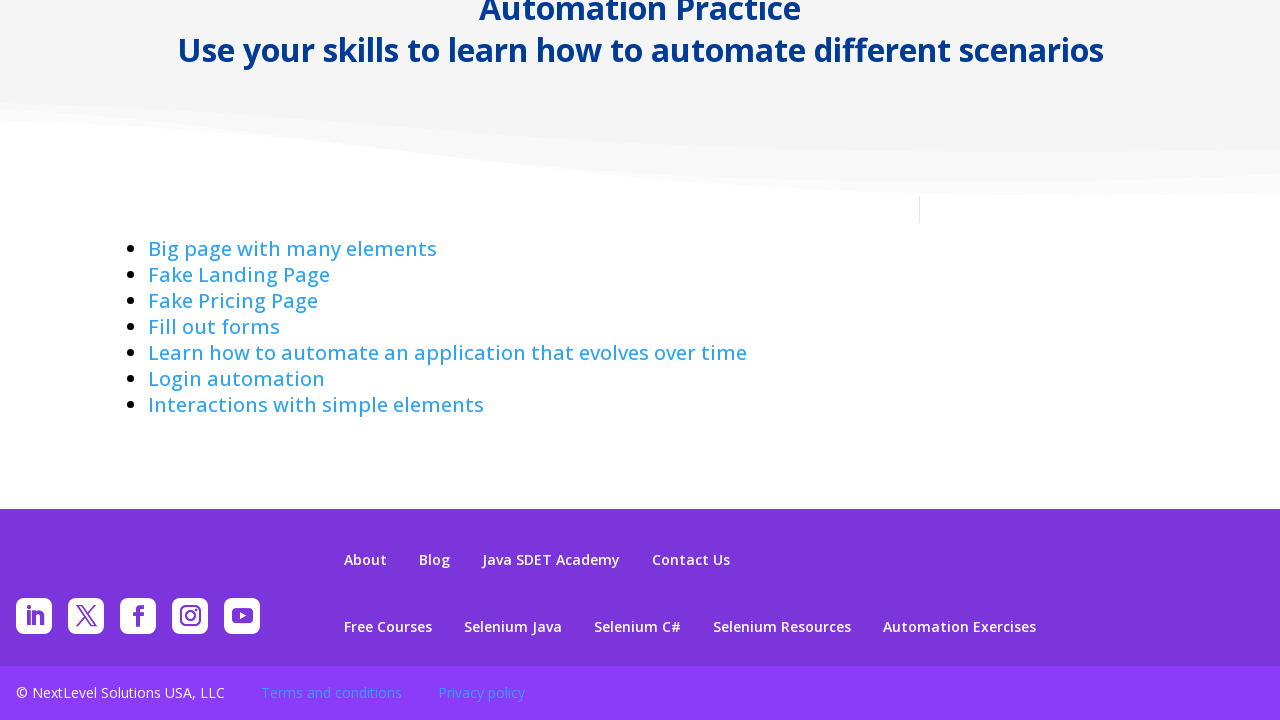

Scrolled back up the page by 1000 pixels
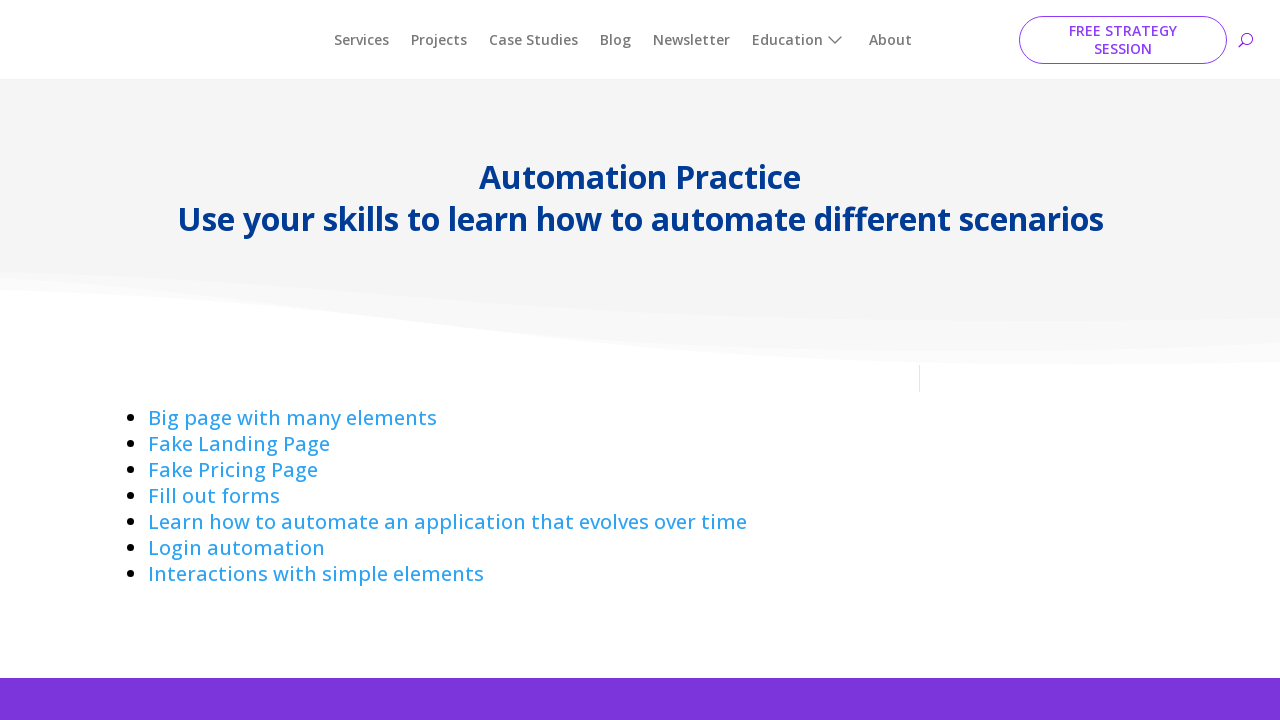

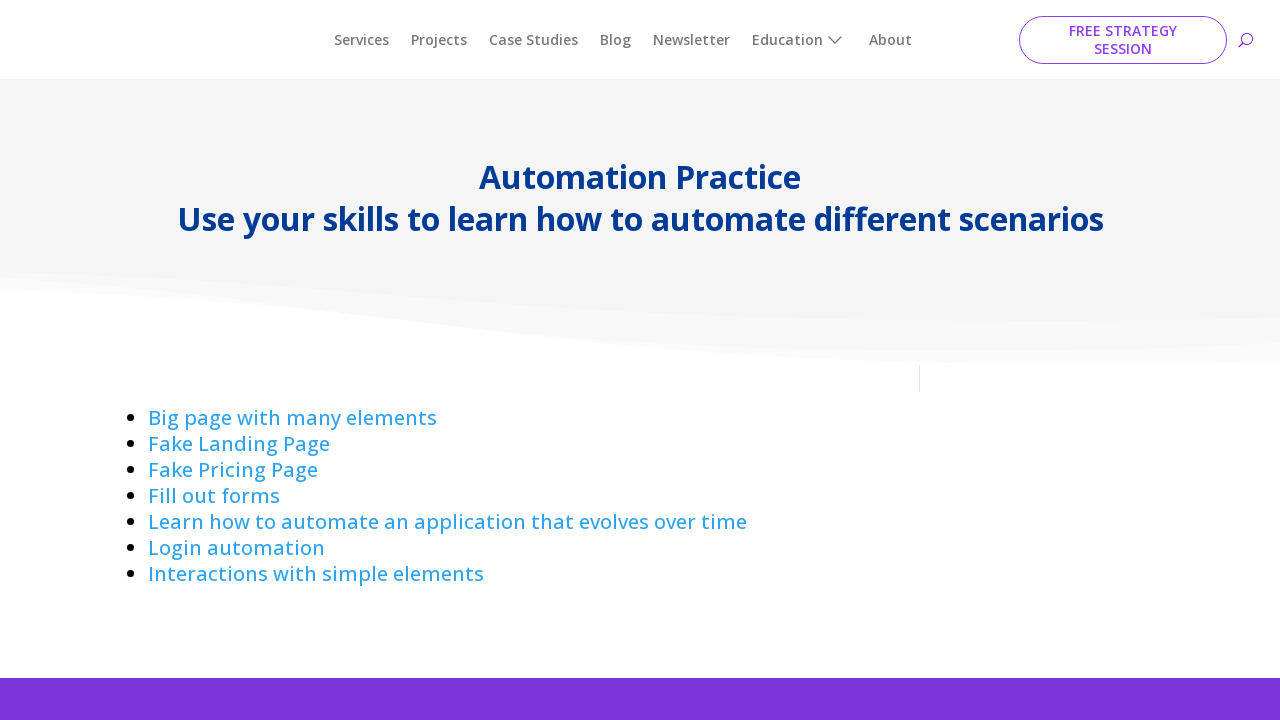